Tests file upload functionality by uploading a text file to a form, submitting it, and verifying the uploaded filename is displayed correctly on the confirmation page.

Starting URL: https://the-internet.herokuapp.com/upload

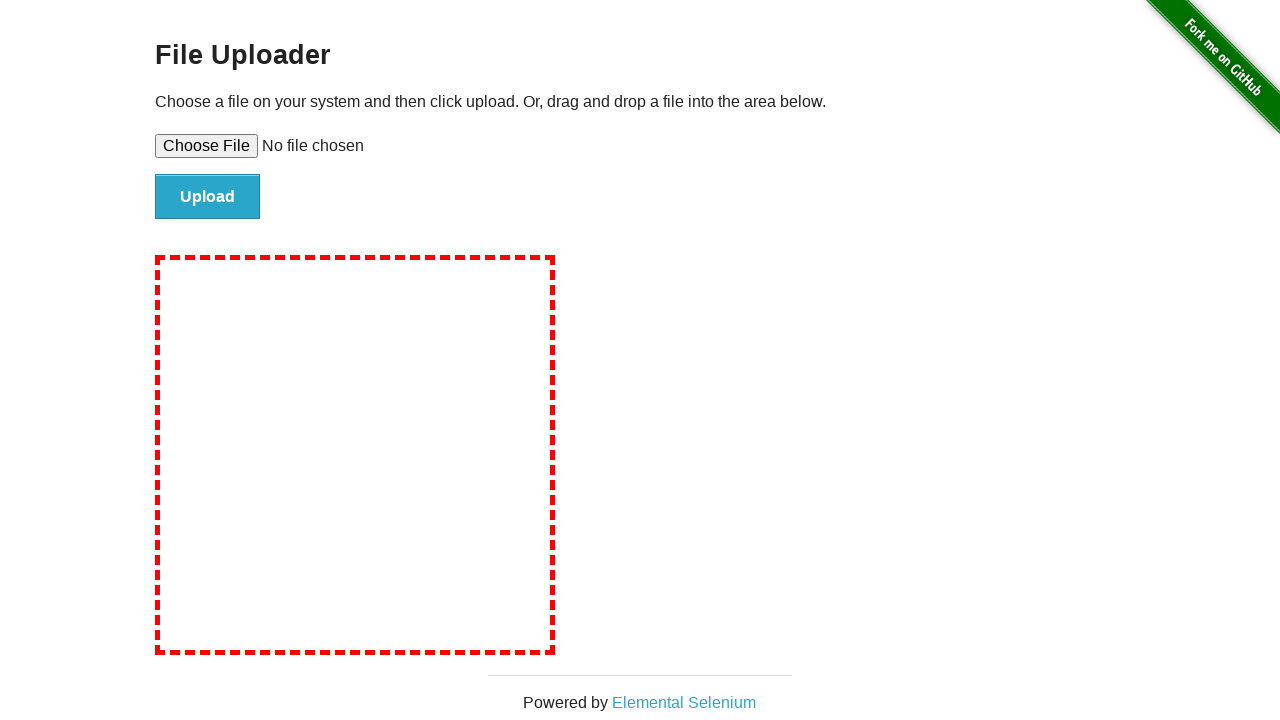

Created temporary test file for upload
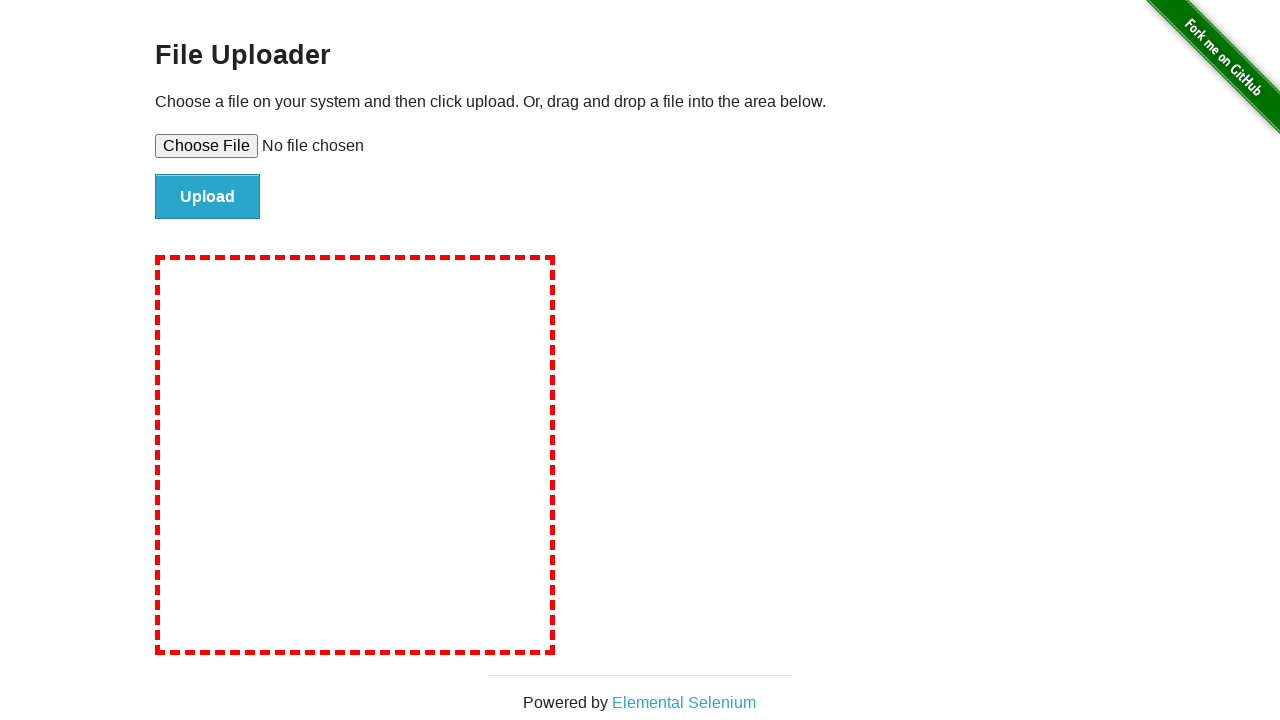

Selected test file in upload input field
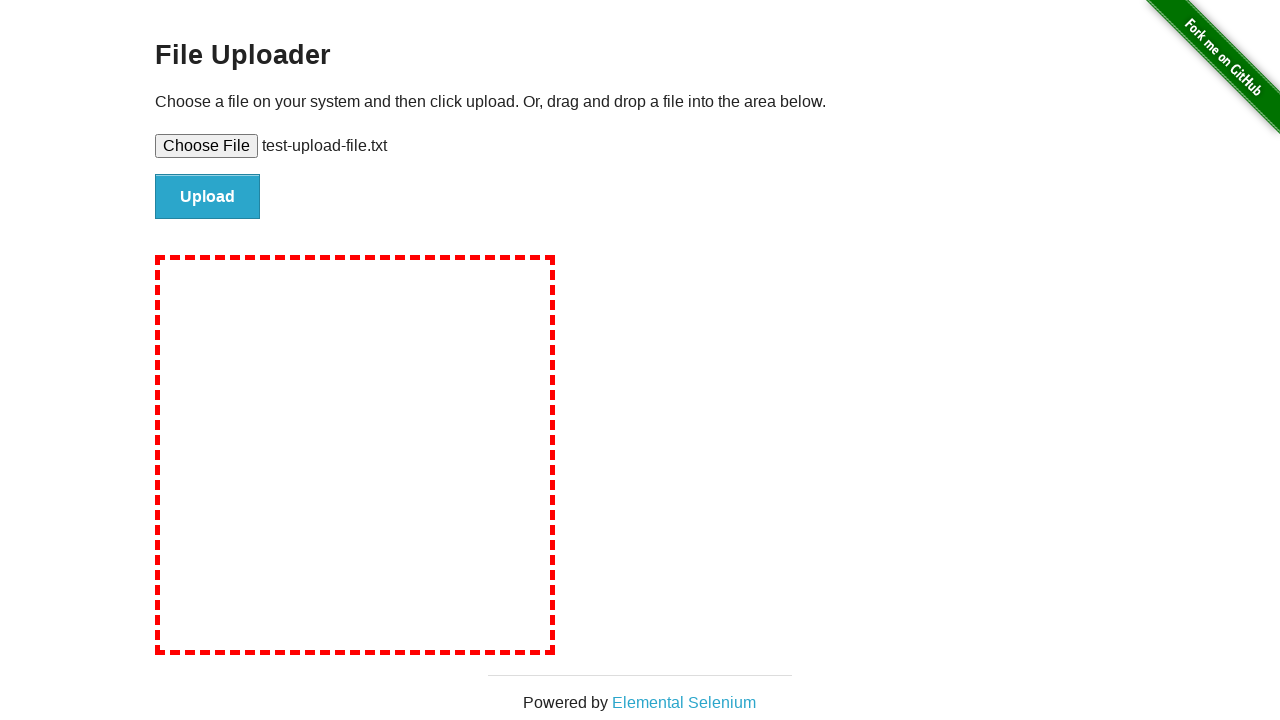

Clicked submit button to upload file at (208, 197) on #file-submit
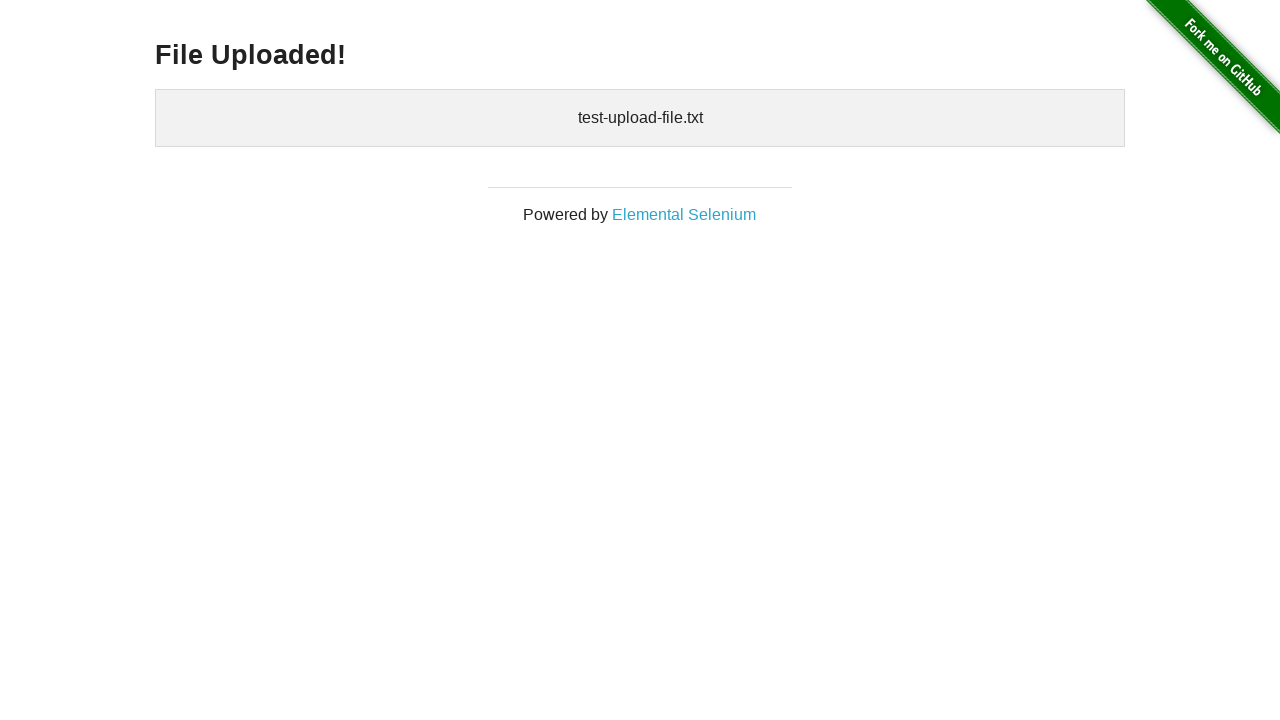

Upload confirmation page loaded with uploaded files section
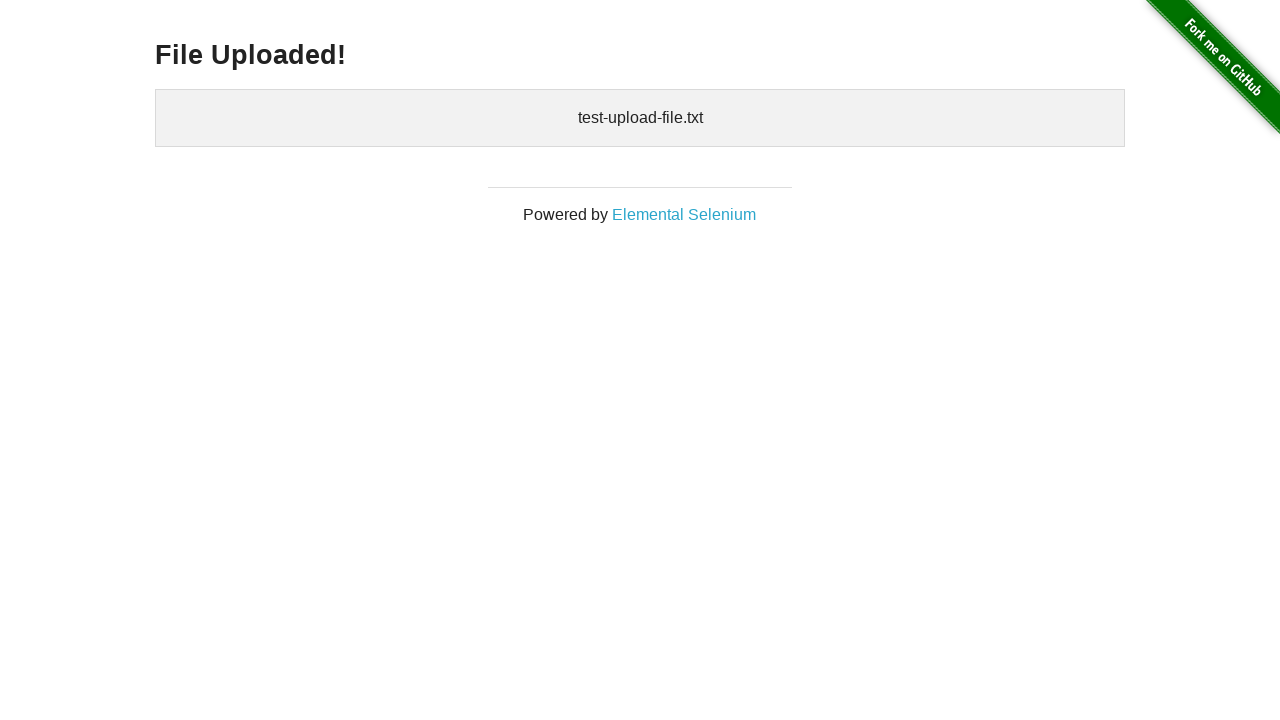

Retrieved uploaded filename from confirmation page
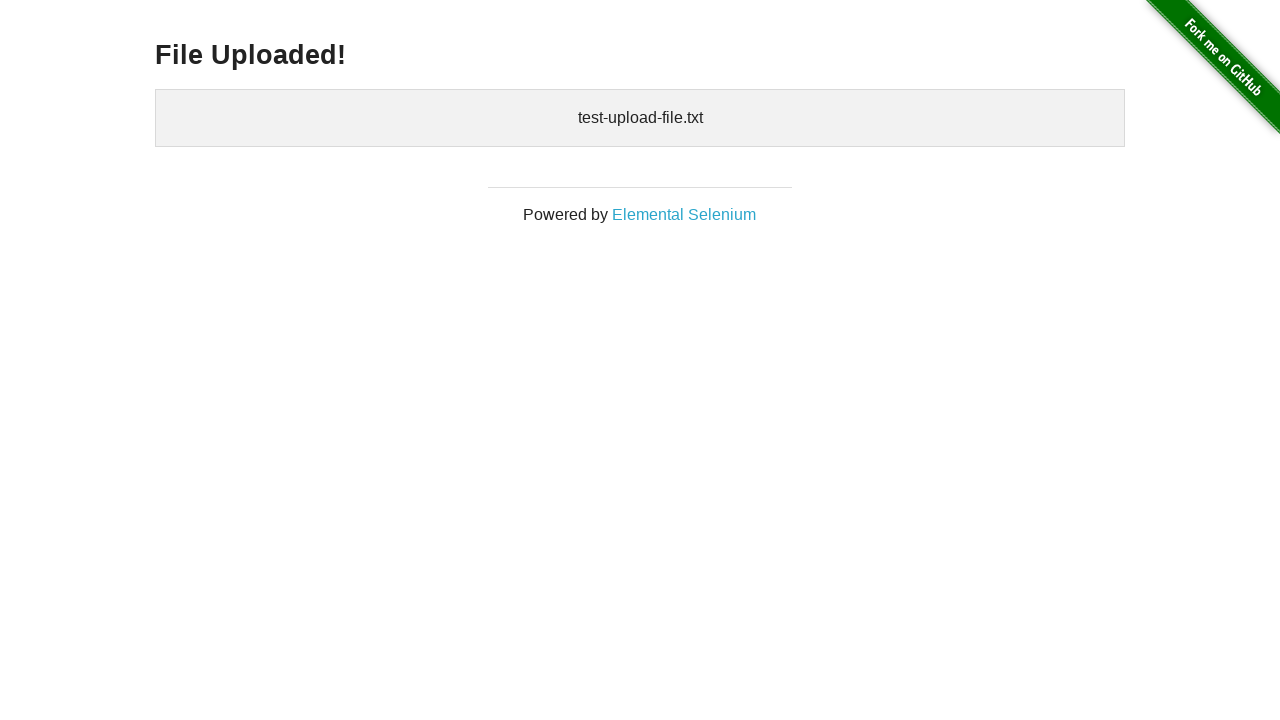

Verified uploaded filename matches expected value 'test-upload-file.txt'
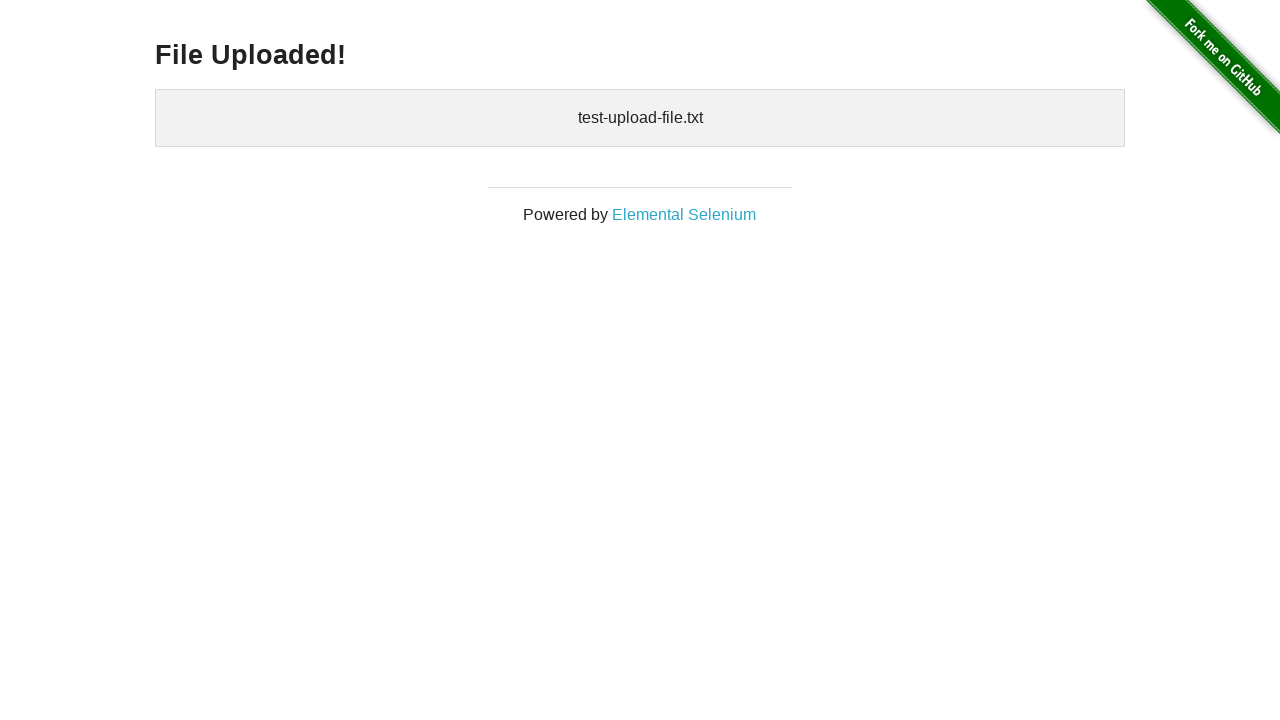

Cleaned up temporary test file
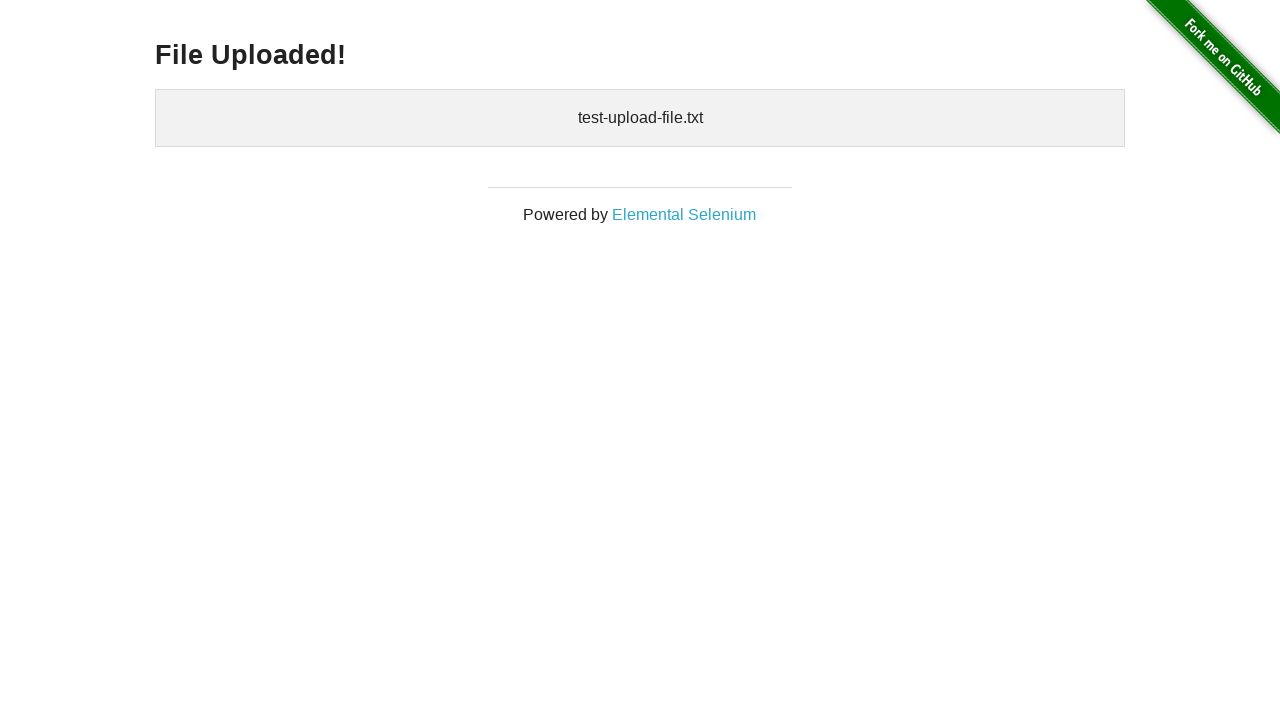

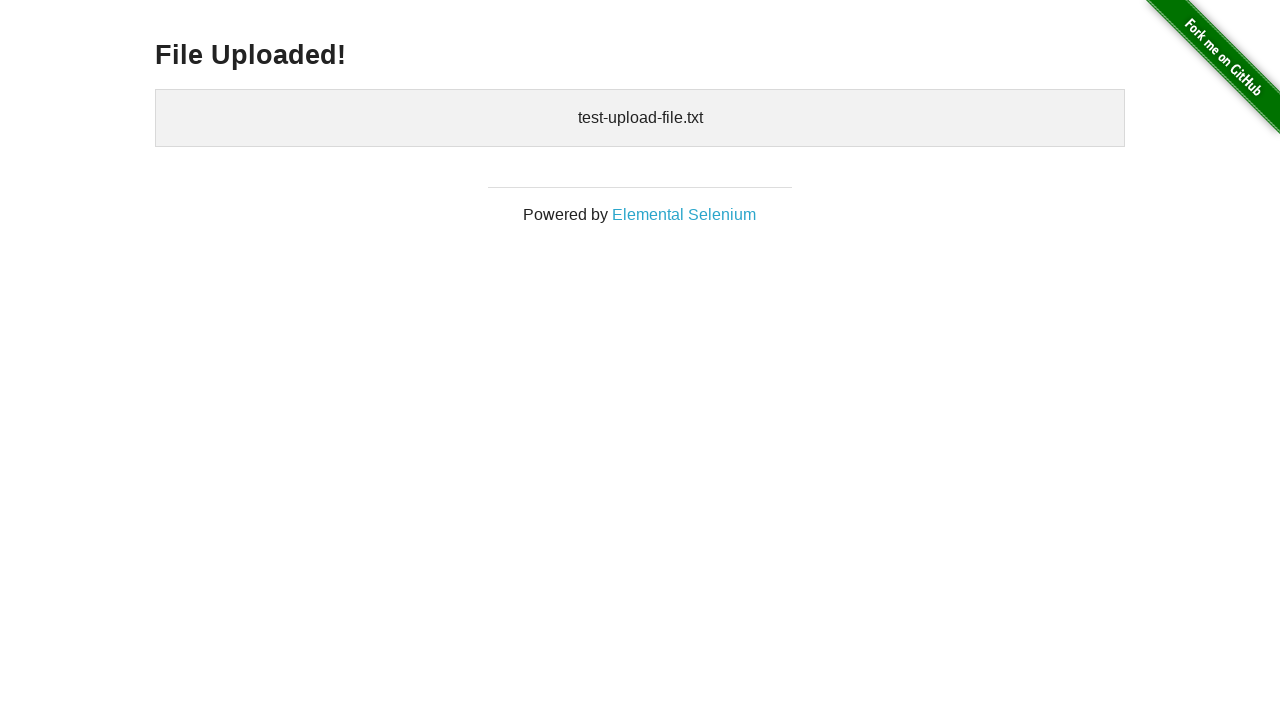